Tests that completed items are removed when Clear completed button is clicked

Starting URL: https://demo.playwright.dev/todomvc

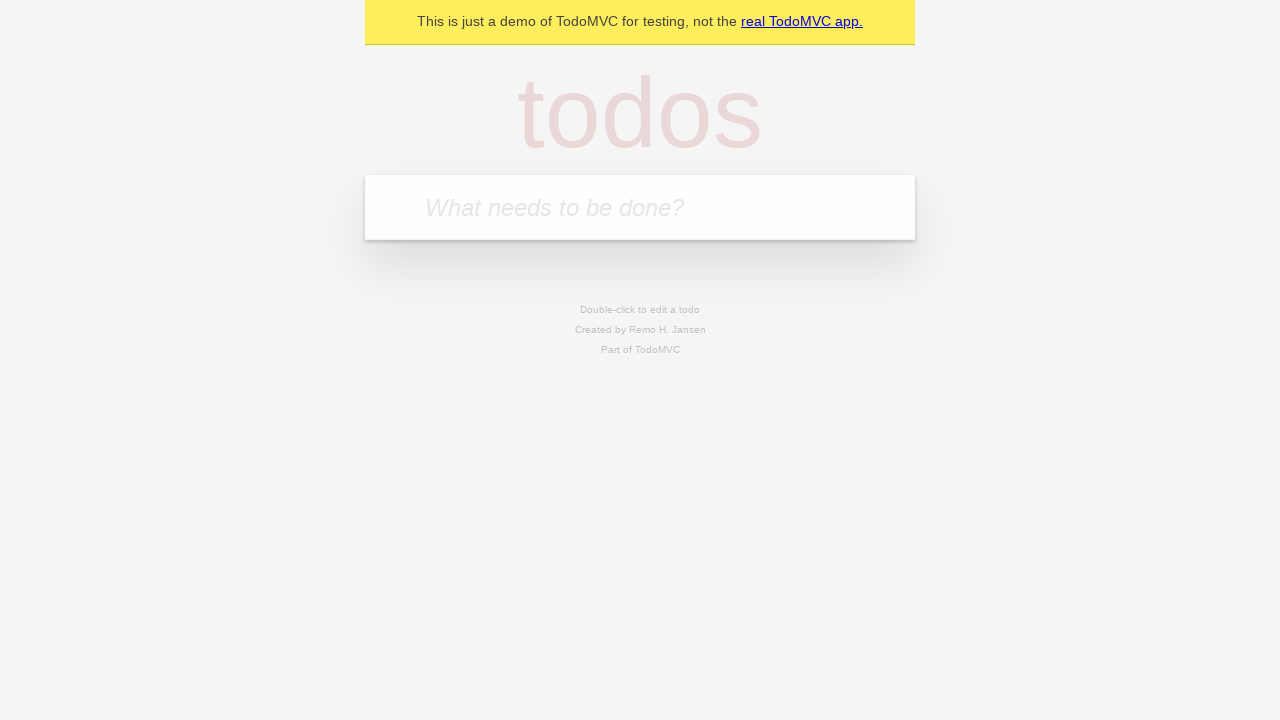

Filled todo input with 'buy some cheese' on internal:attr=[placeholder="What needs to be done?"i]
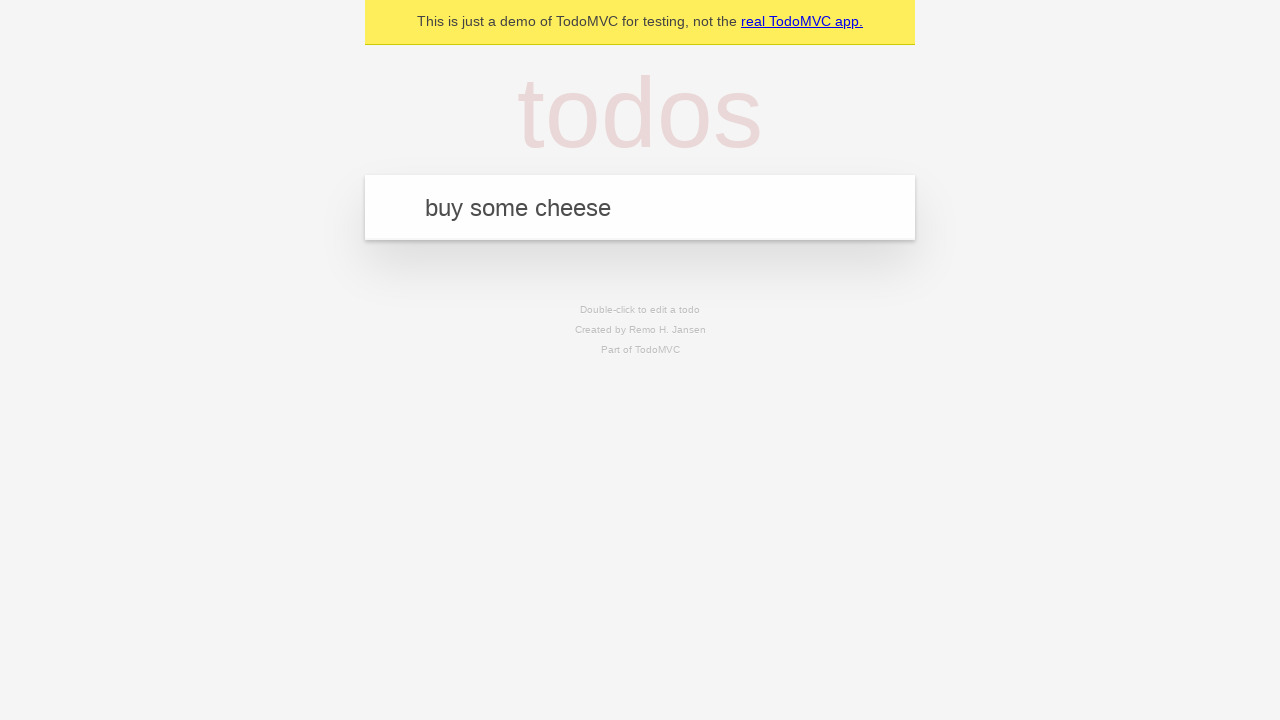

Pressed Enter to add first todo 'buy some cheese' on internal:attr=[placeholder="What needs to be done?"i]
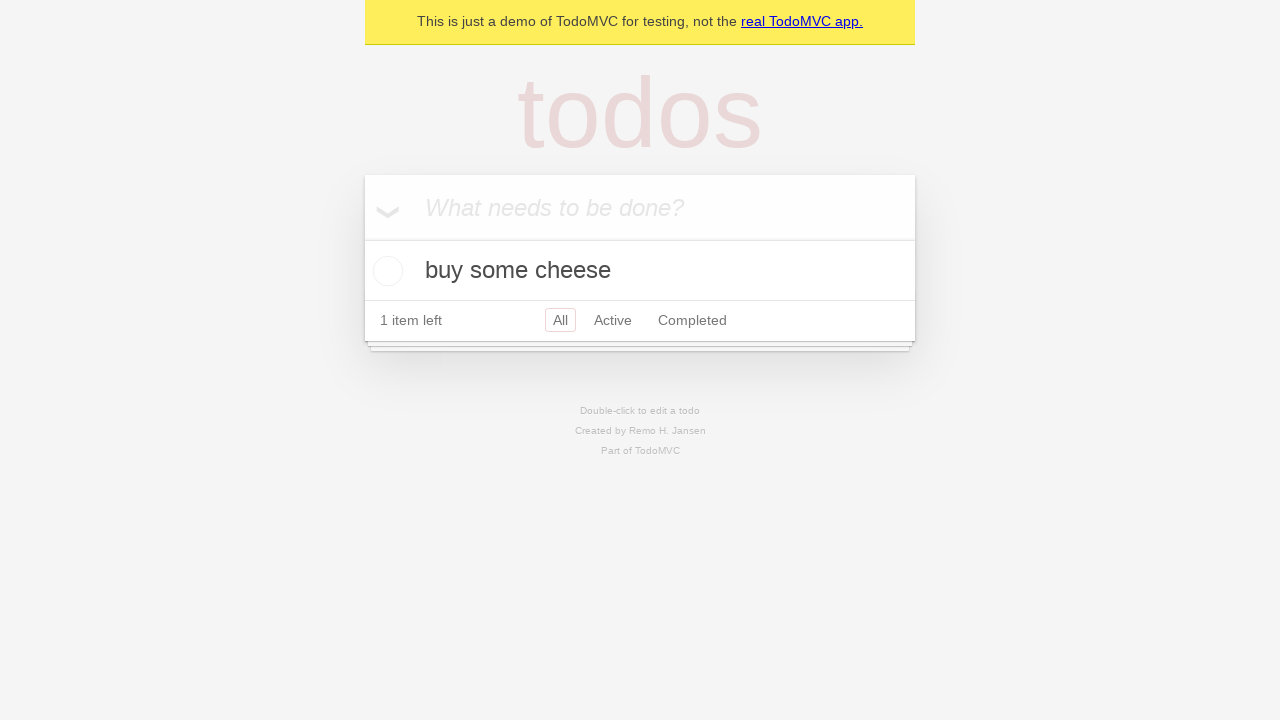

Filled todo input with 'feed the cat' on internal:attr=[placeholder="What needs to be done?"i]
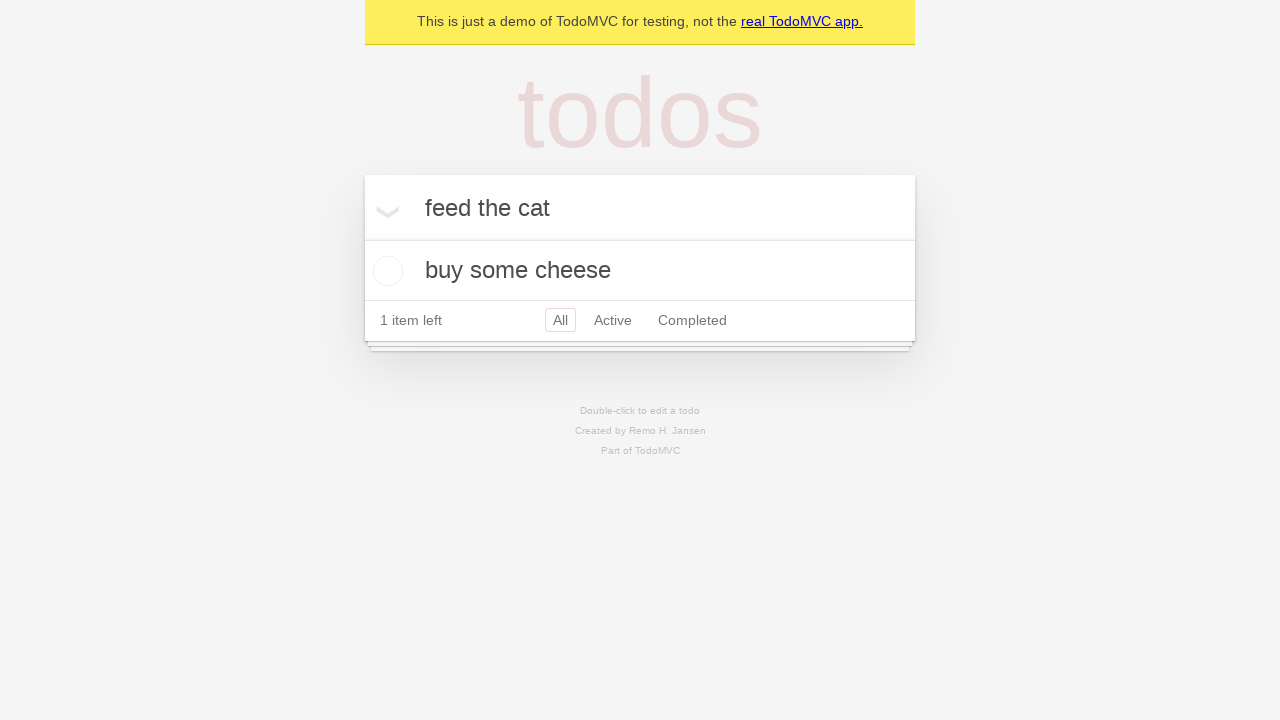

Pressed Enter to add second todo 'feed the cat' on internal:attr=[placeholder="What needs to be done?"i]
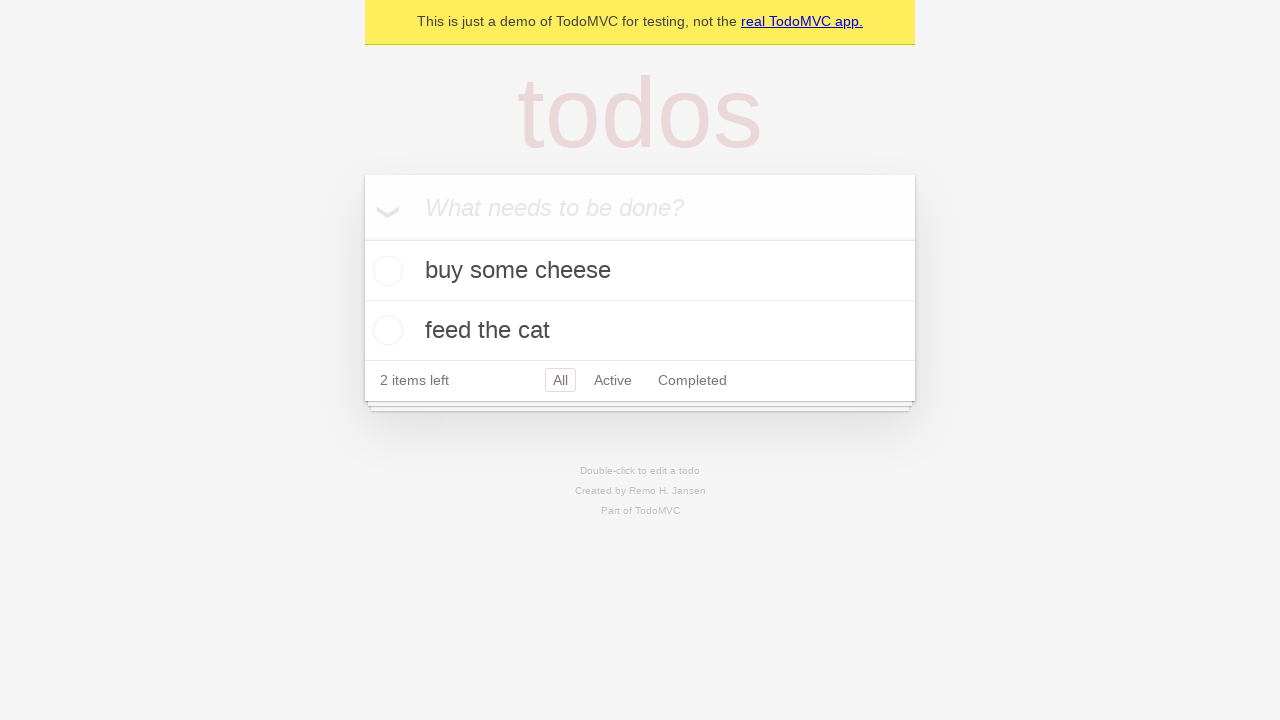

Filled todo input with 'book a doctors appointment' on internal:attr=[placeholder="What needs to be done?"i]
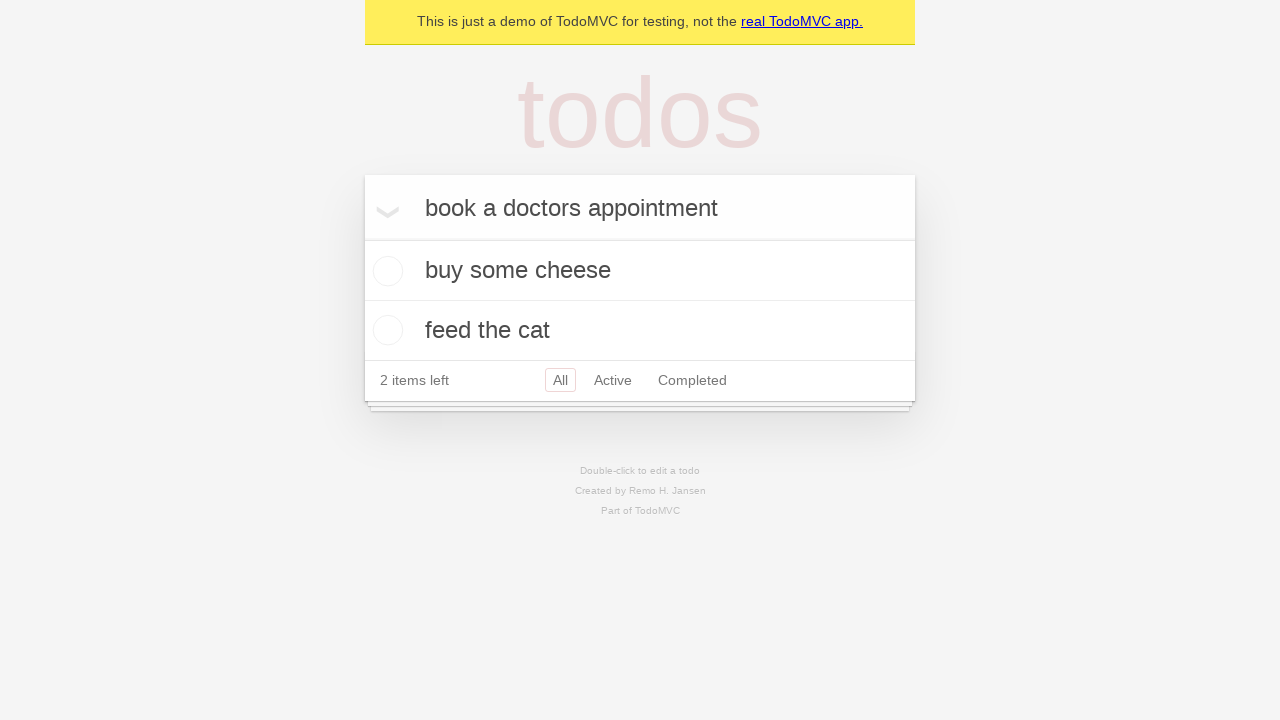

Pressed Enter to add third todo 'book a doctors appointment' on internal:attr=[placeholder="What needs to be done?"i]
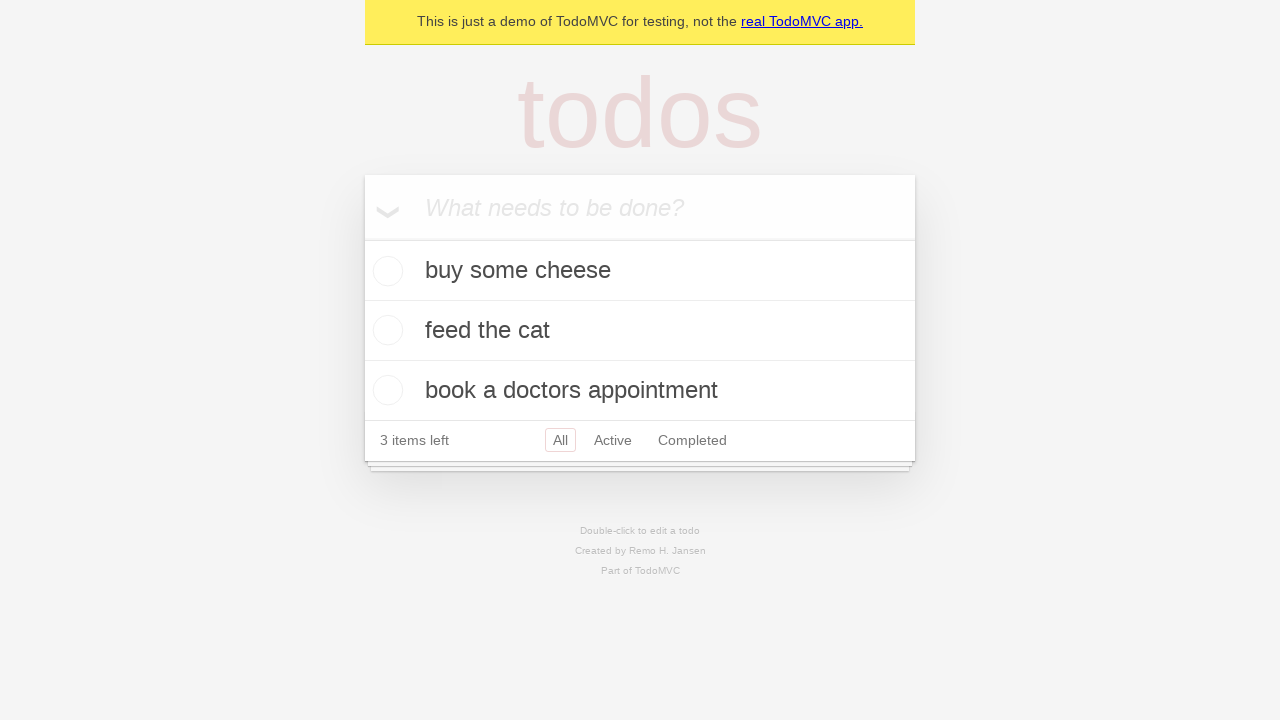

Checked the second todo item 'feed the cat' at (385, 330) on internal:testid=[data-testid="todo-item"s] >> nth=1 >> internal:role=checkbox
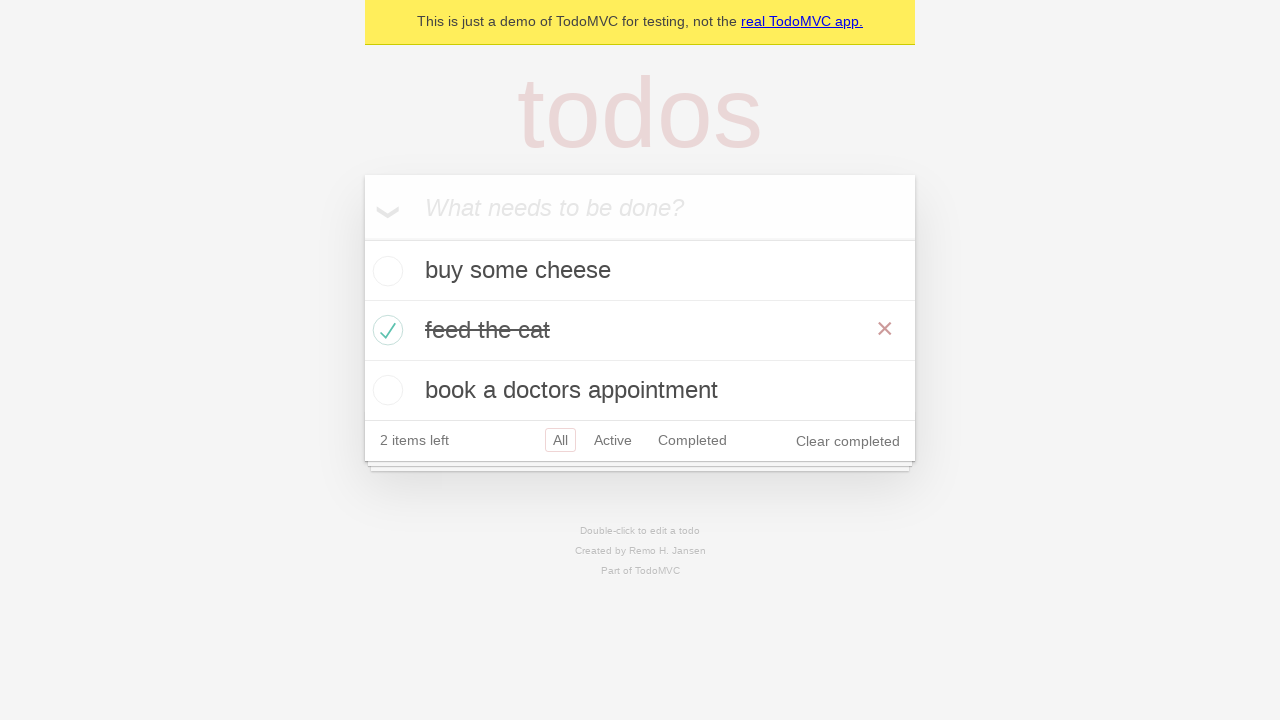

Clicked 'Clear completed' button to remove completed items at (848, 441) on internal:role=button[name="Clear completed"i]
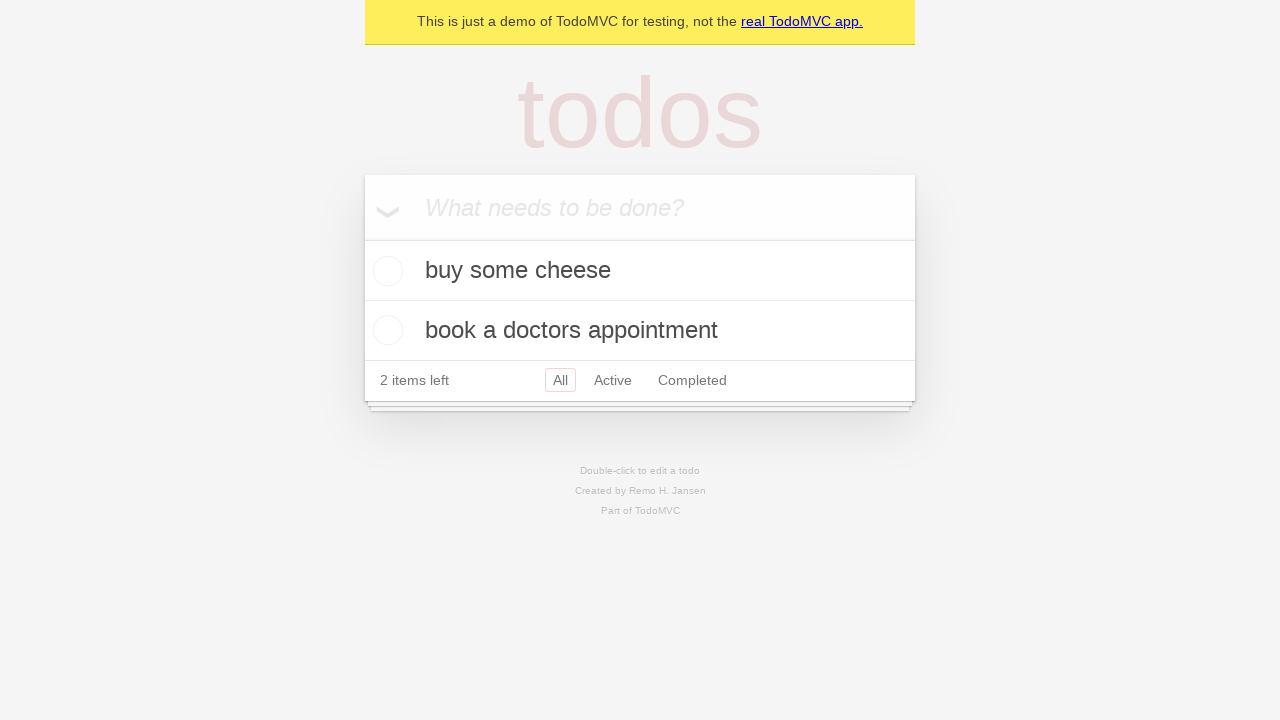

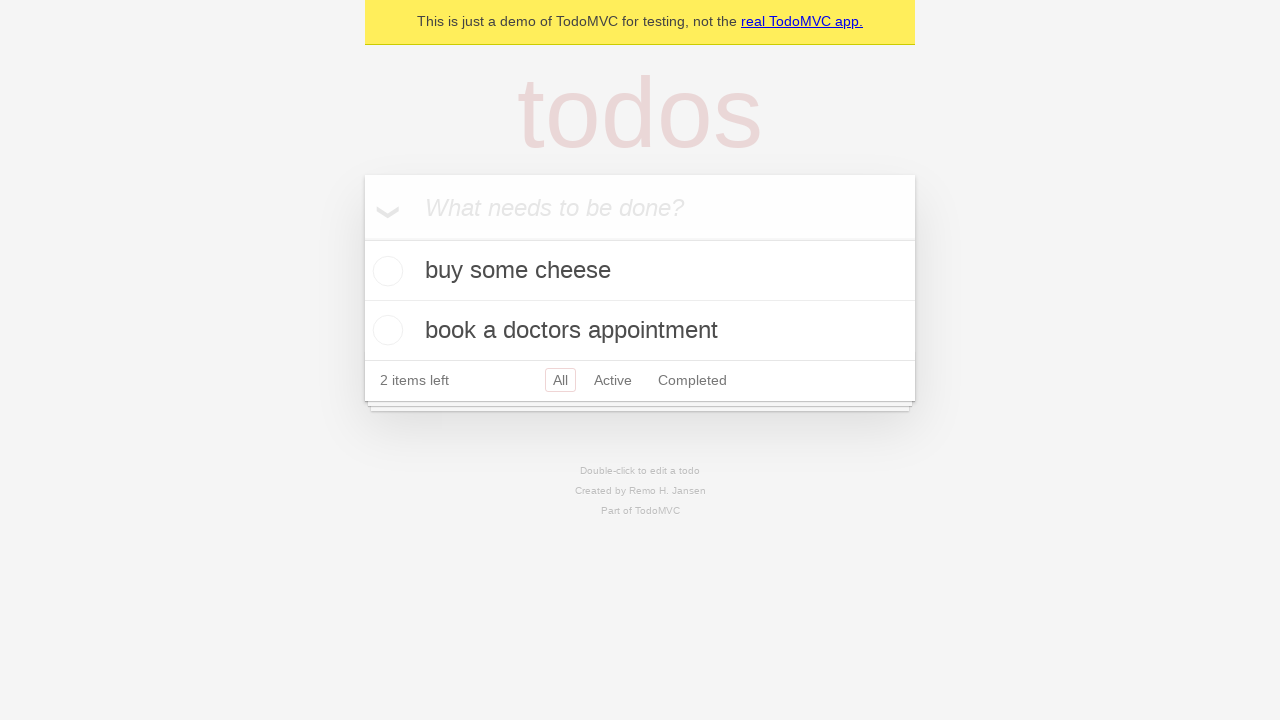